Tests a math calculation form by reading a value from the page, computing a logarithmic formula result, entering the answer, and submitting the form.

Starting URL: http://suninjuly.github.io/redirect_page.html?

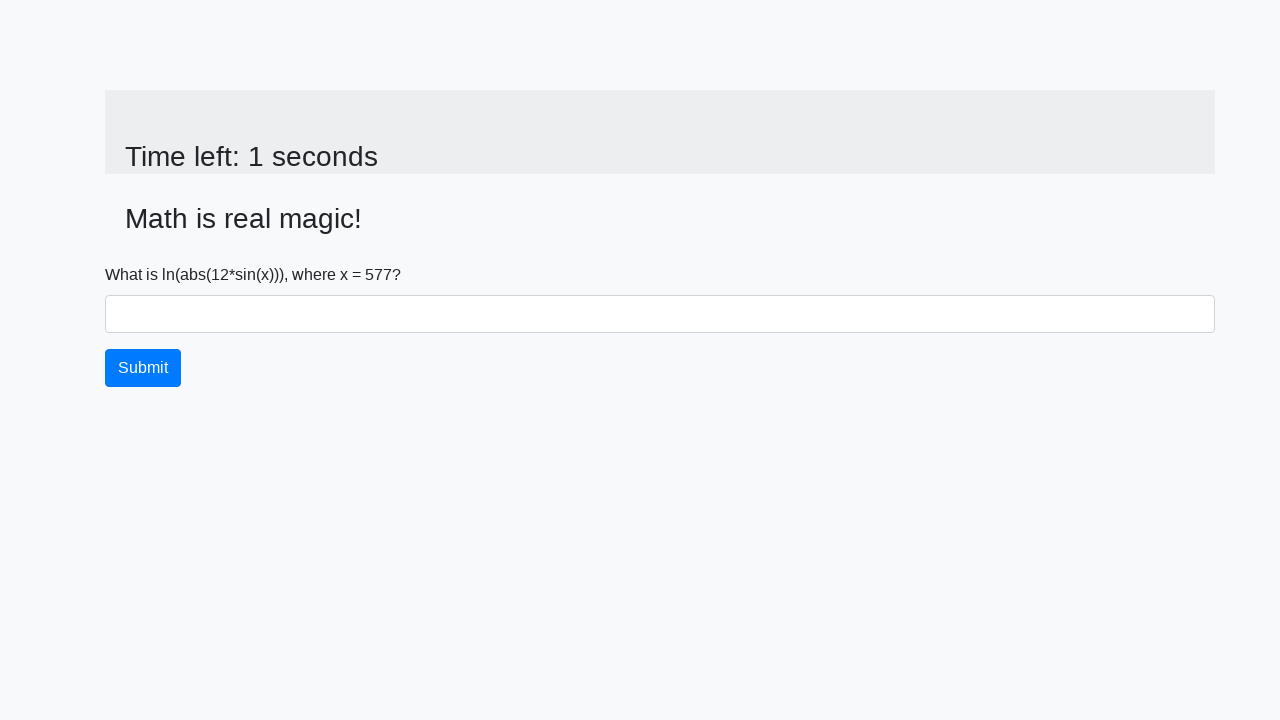

Located the input value element
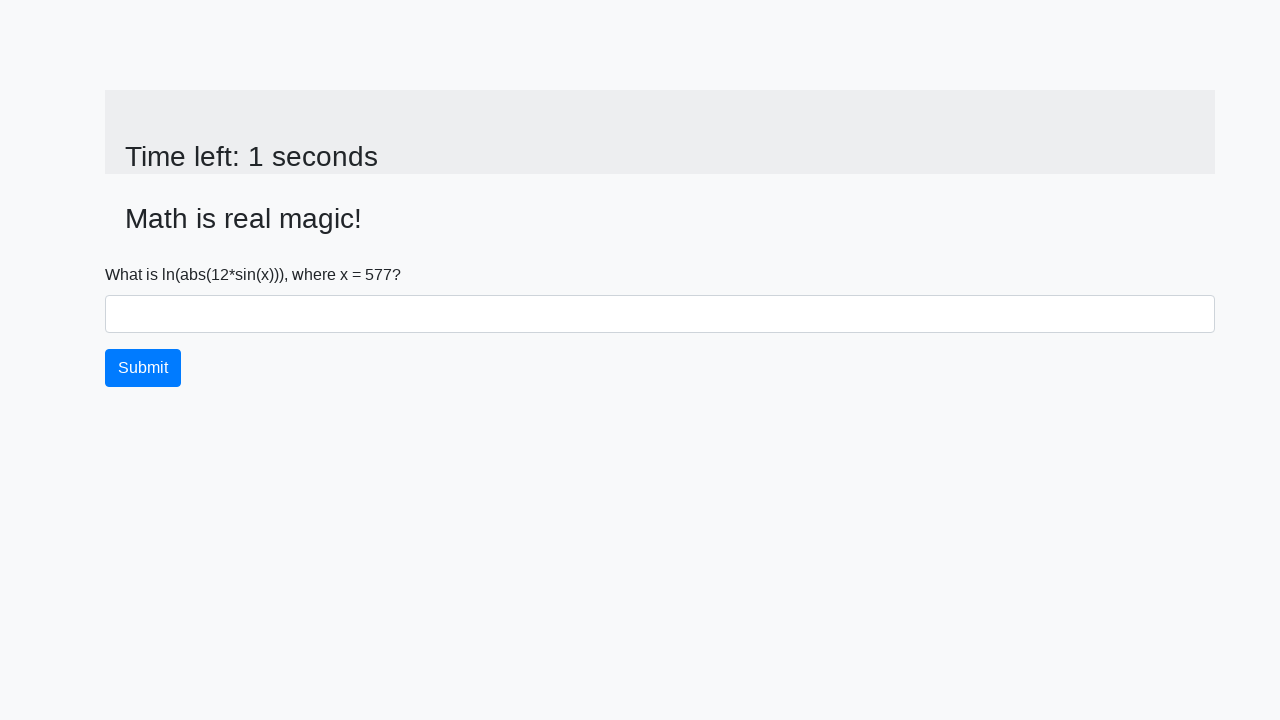

Read input value from page: 577
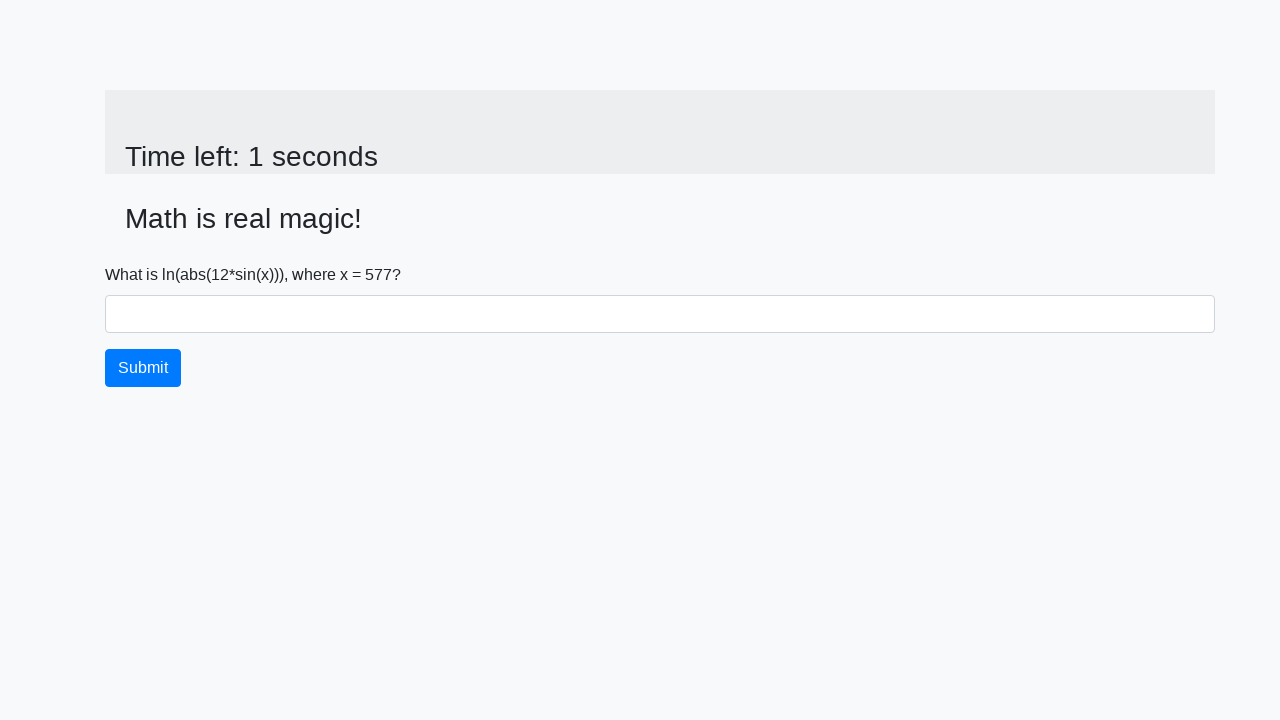

Calculated logarithmic formula result: 2.3444207527640946
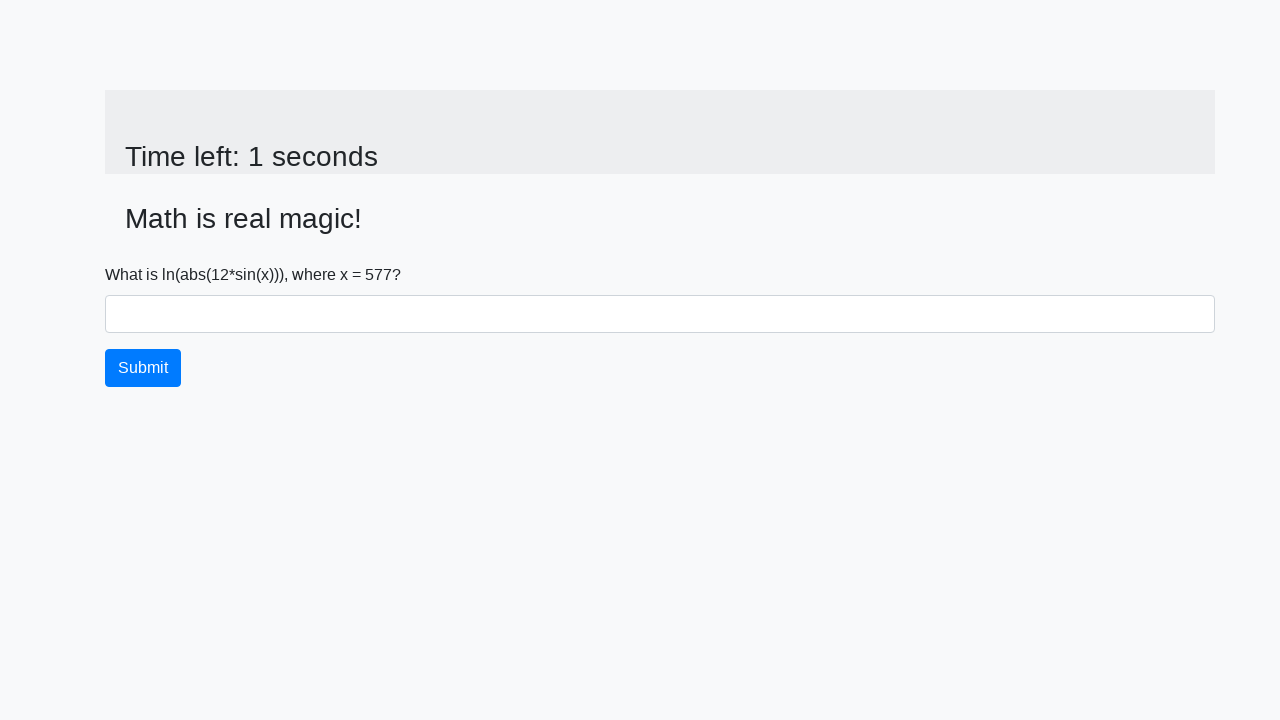

Filled answer field with calculated result on #answer
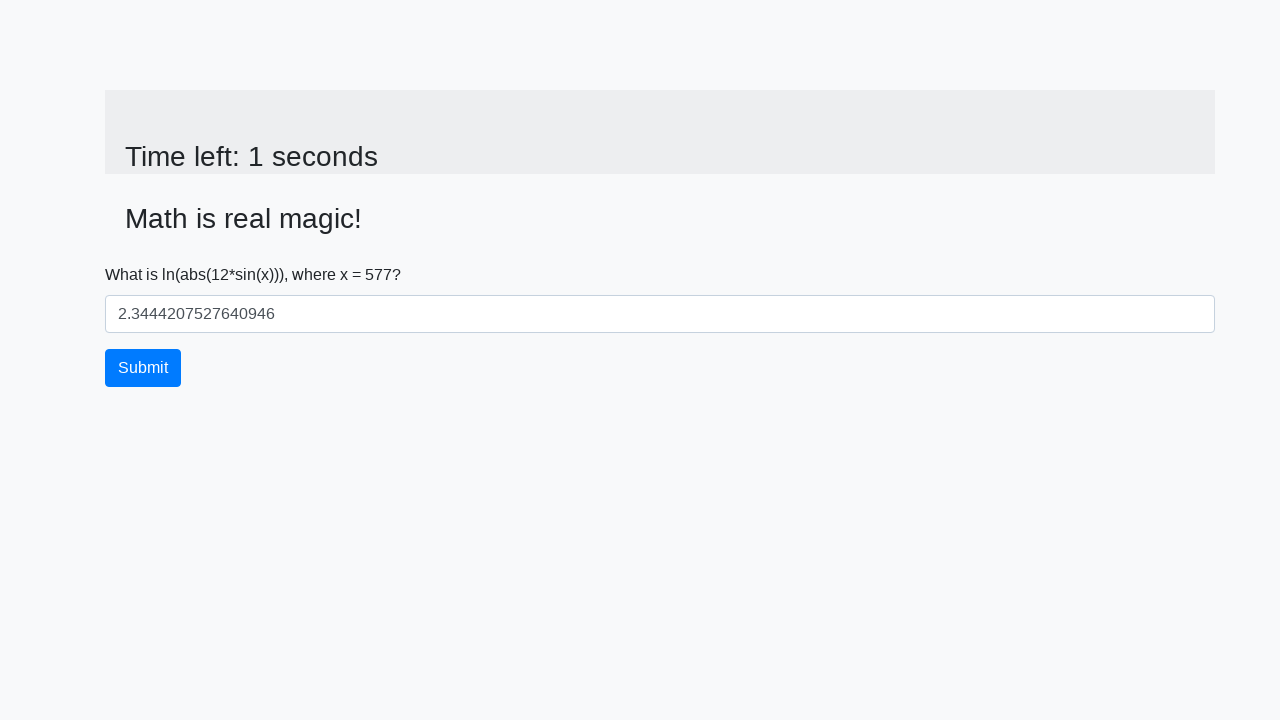

Clicked submit button to submit the form at (143, 368) on button[type='submit']
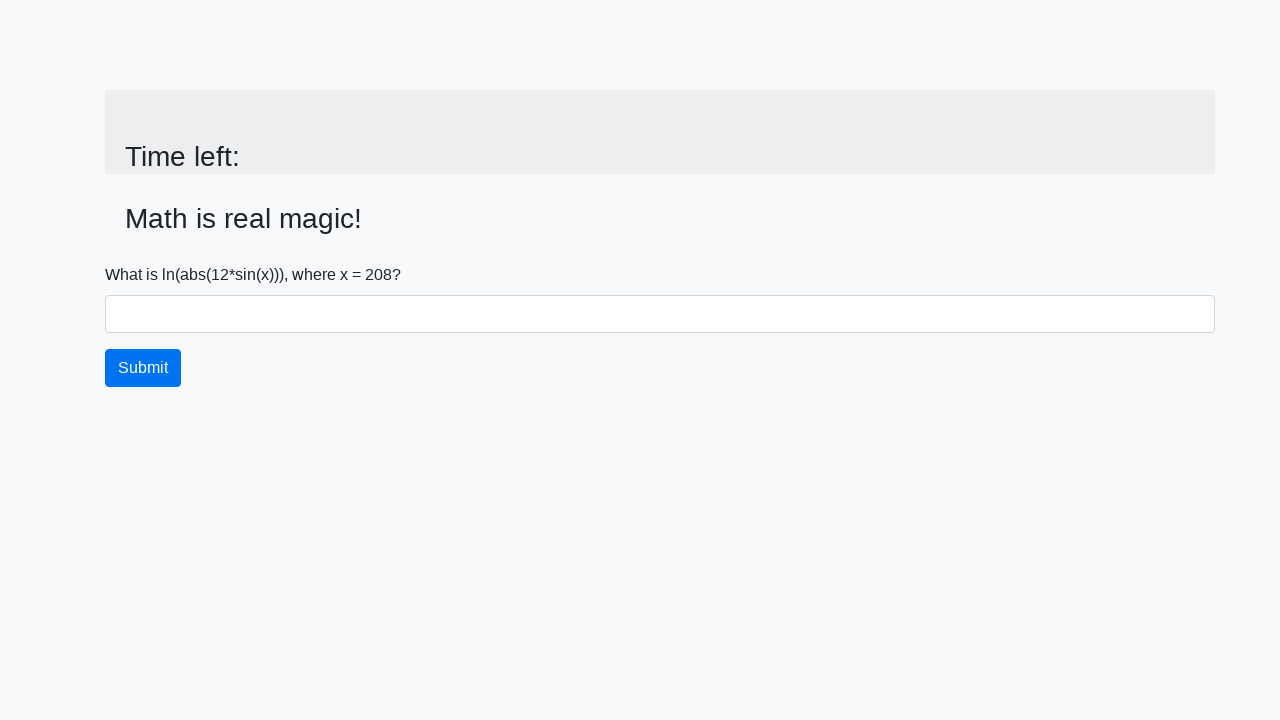

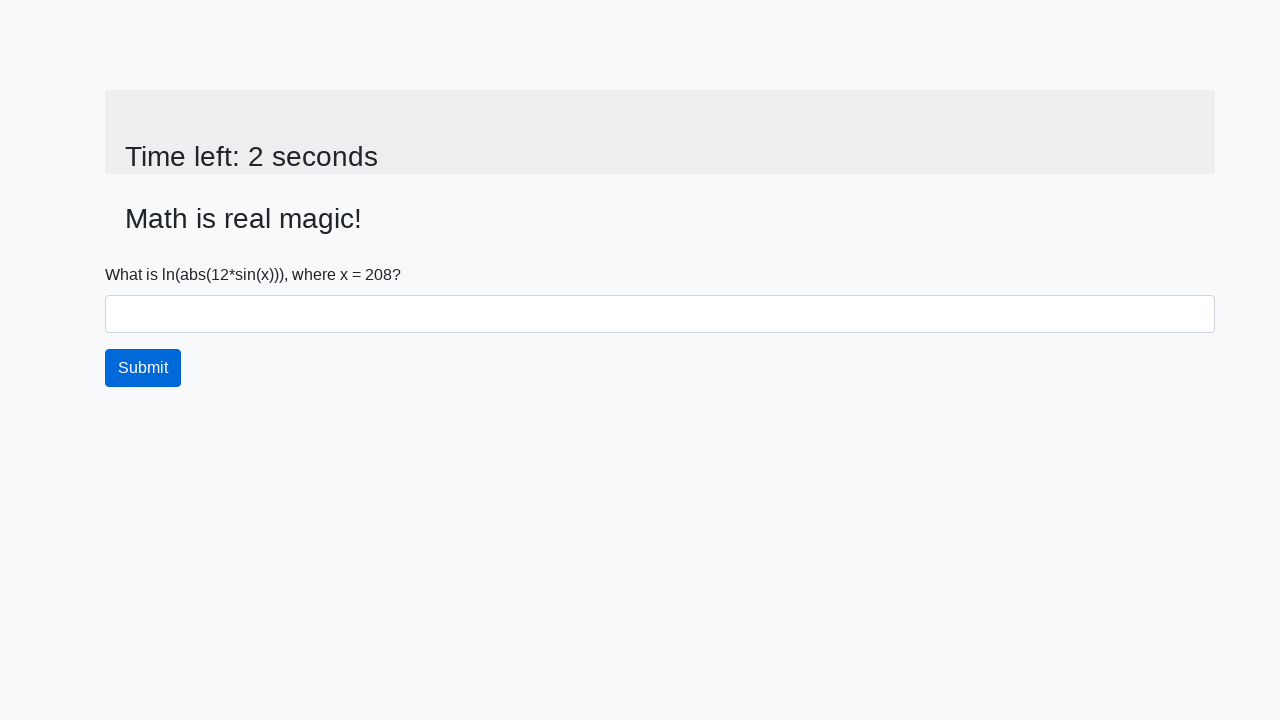